Navigates to Tanzania Form Two exam results page, clicks on a school link to view results, verifies the results table is displayed, then navigates back to the main page.

Starting URL: https://maktaba.tetea.org/exam-results/FTNA2015/formtwo-2015.html

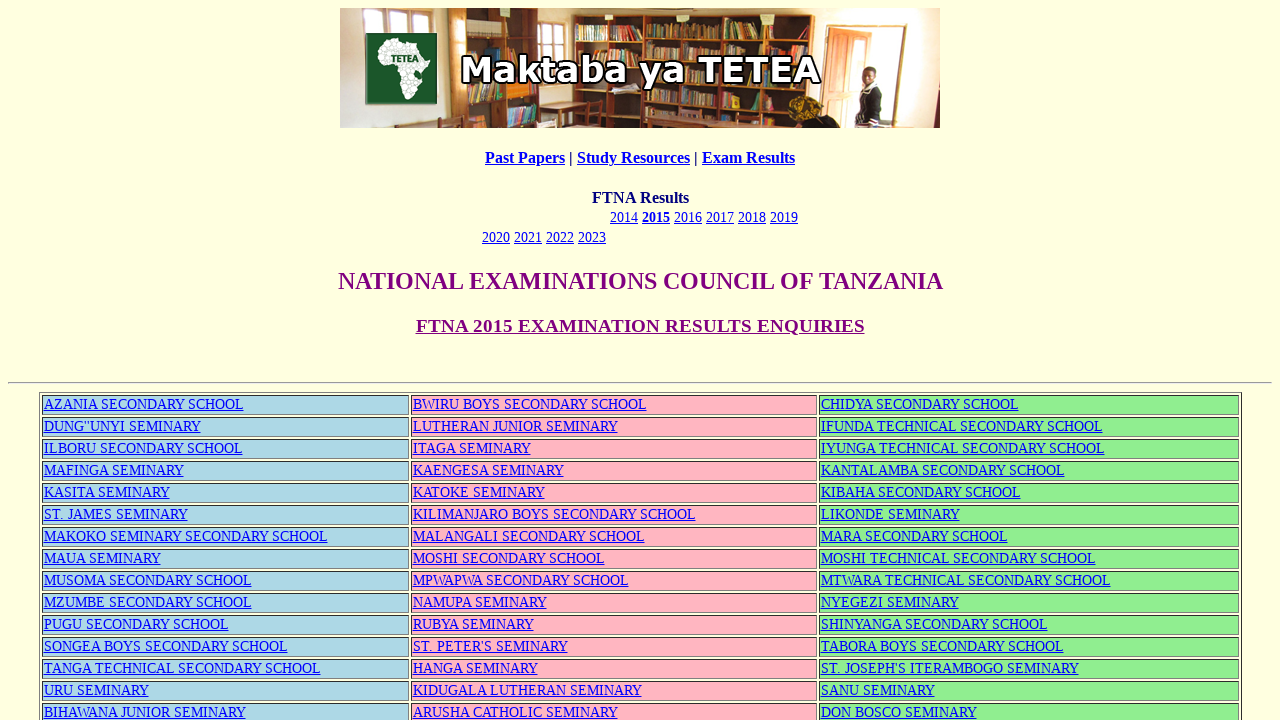

Waited for school links to load on exam results page
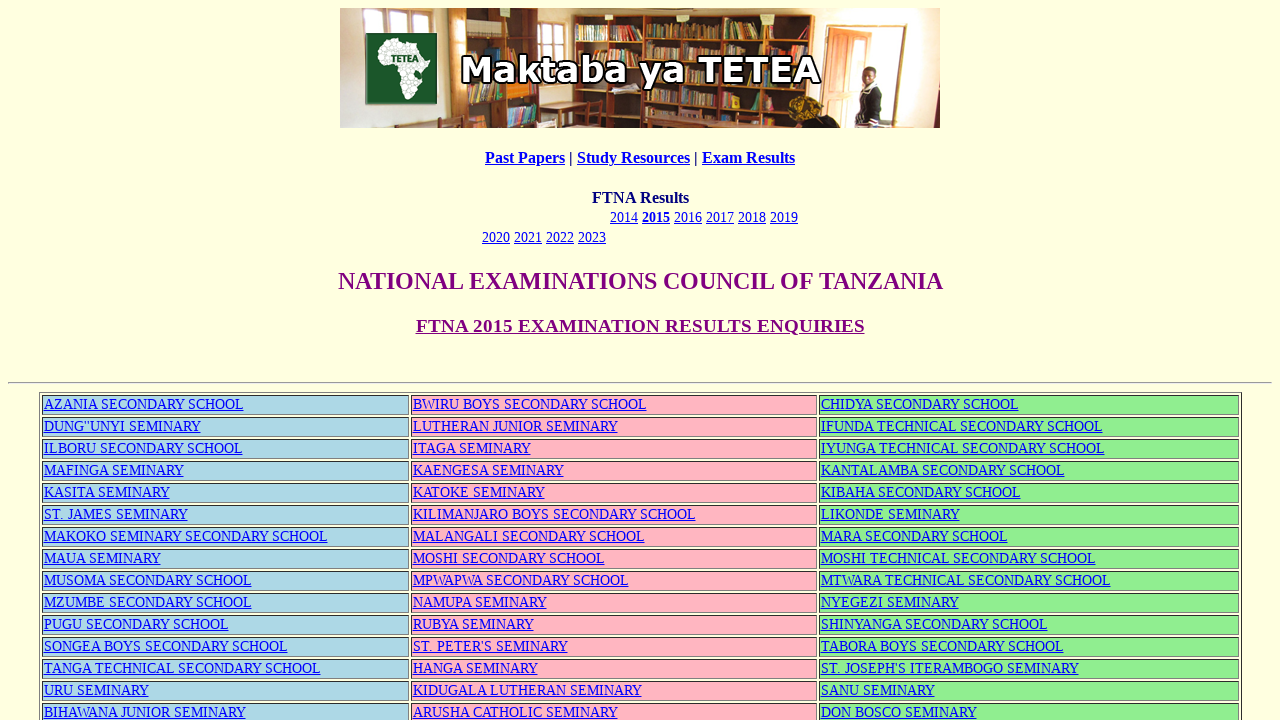

Retrieved all links from the page
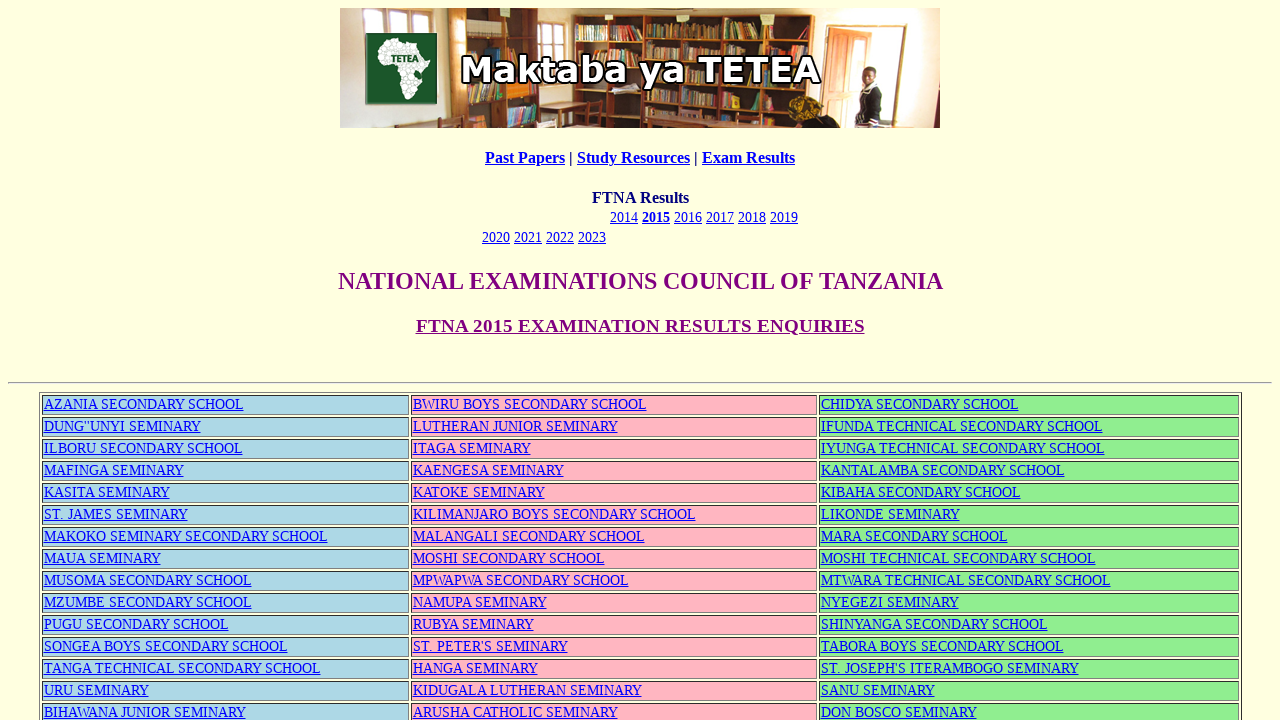

Clicked on school link: 2023 at (592, 237) on a >> nth=13
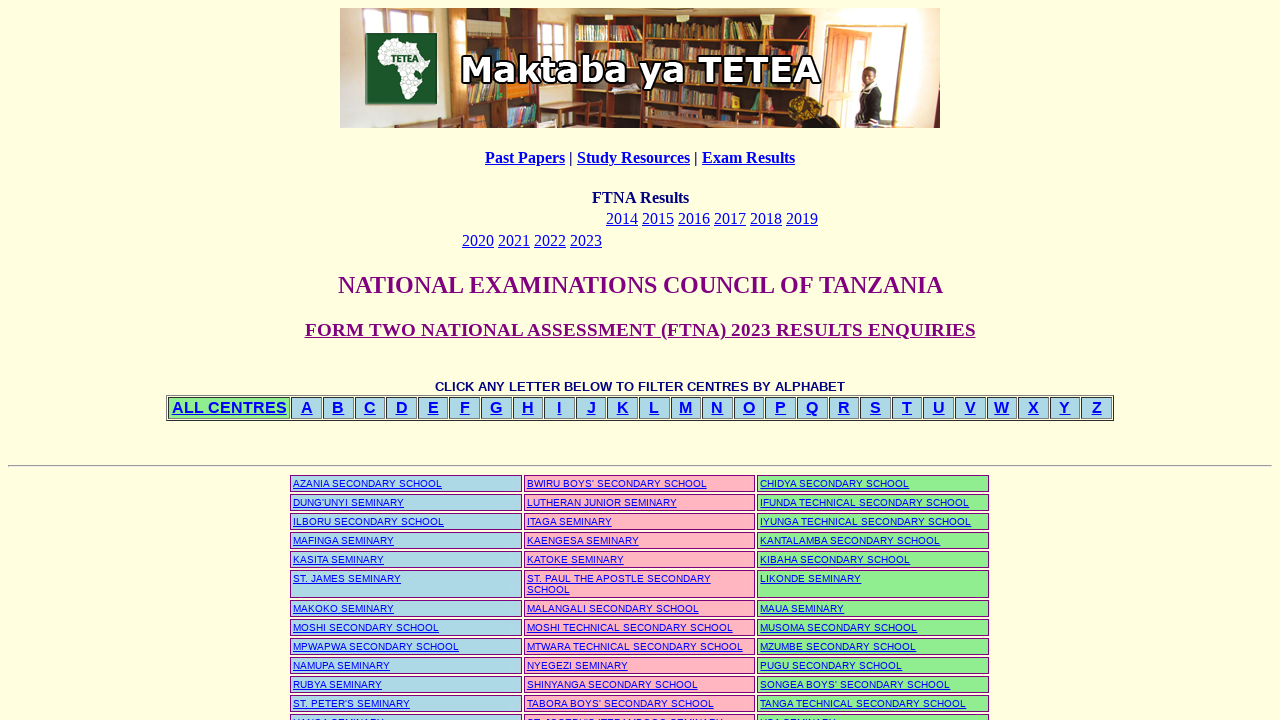

Waited for results table rows to load
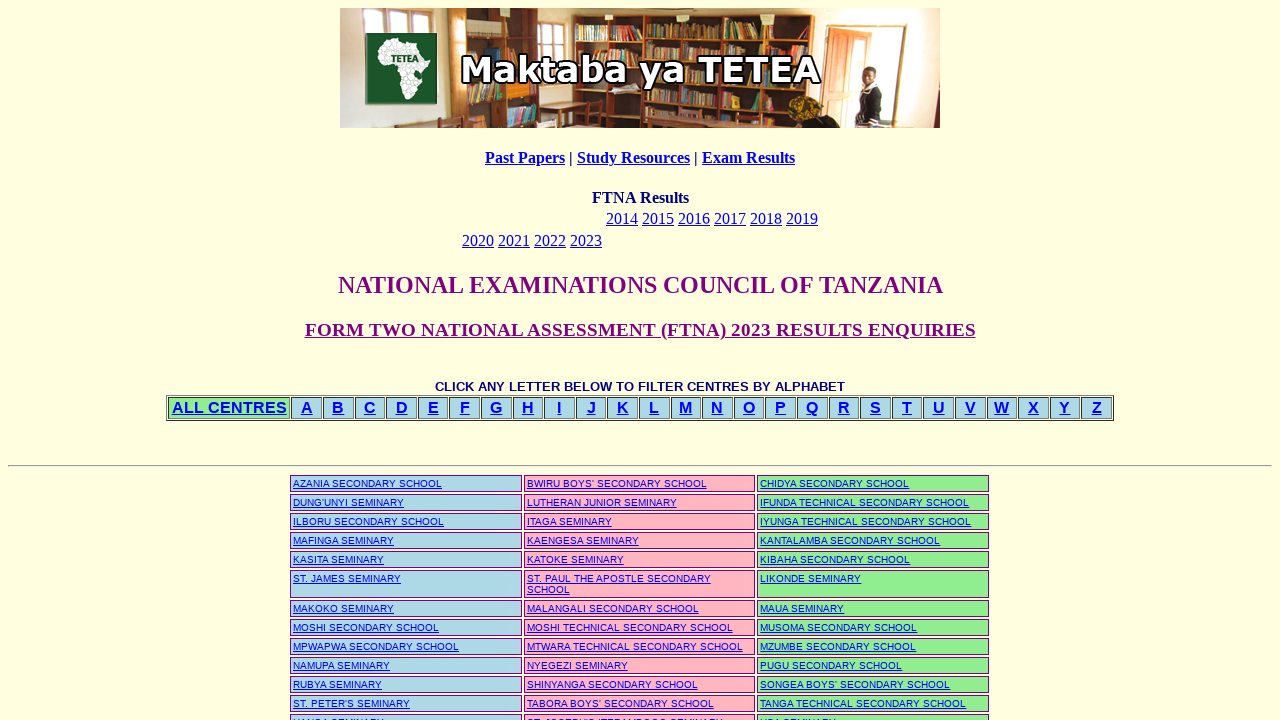

Verified table data cells are present
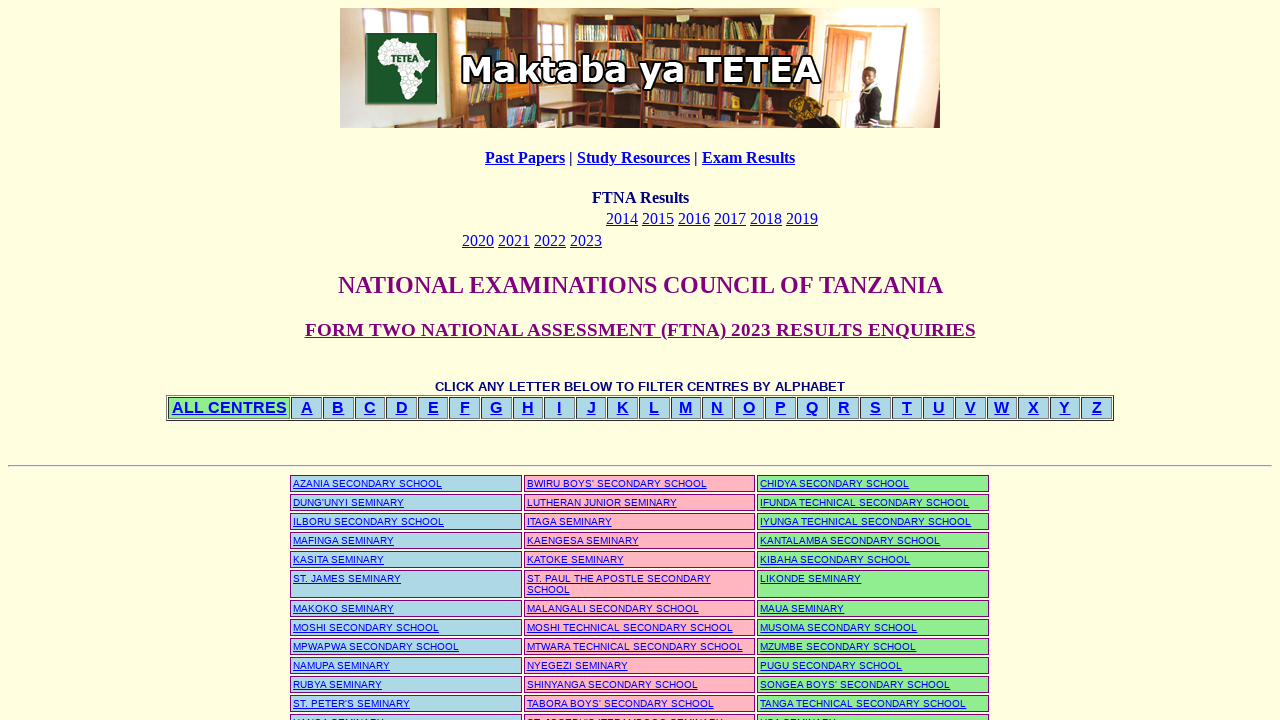

Navigated back to main exam results page
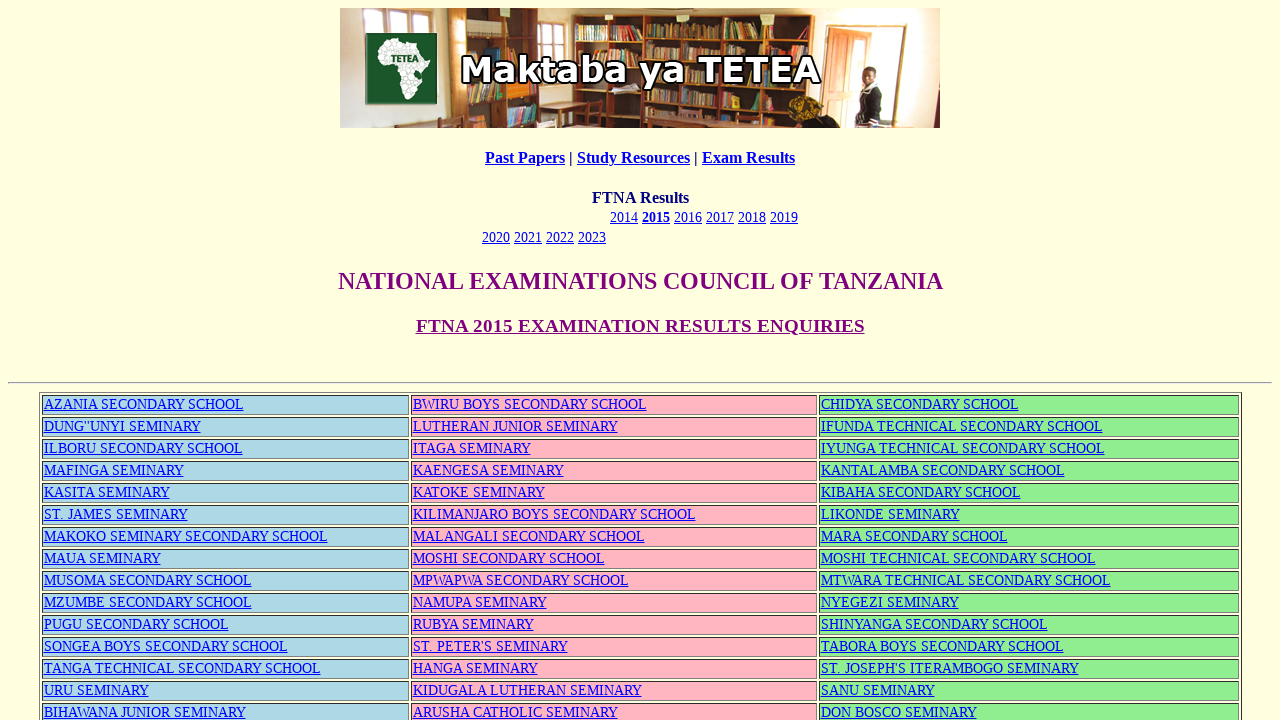

Verified main page loaded with school links
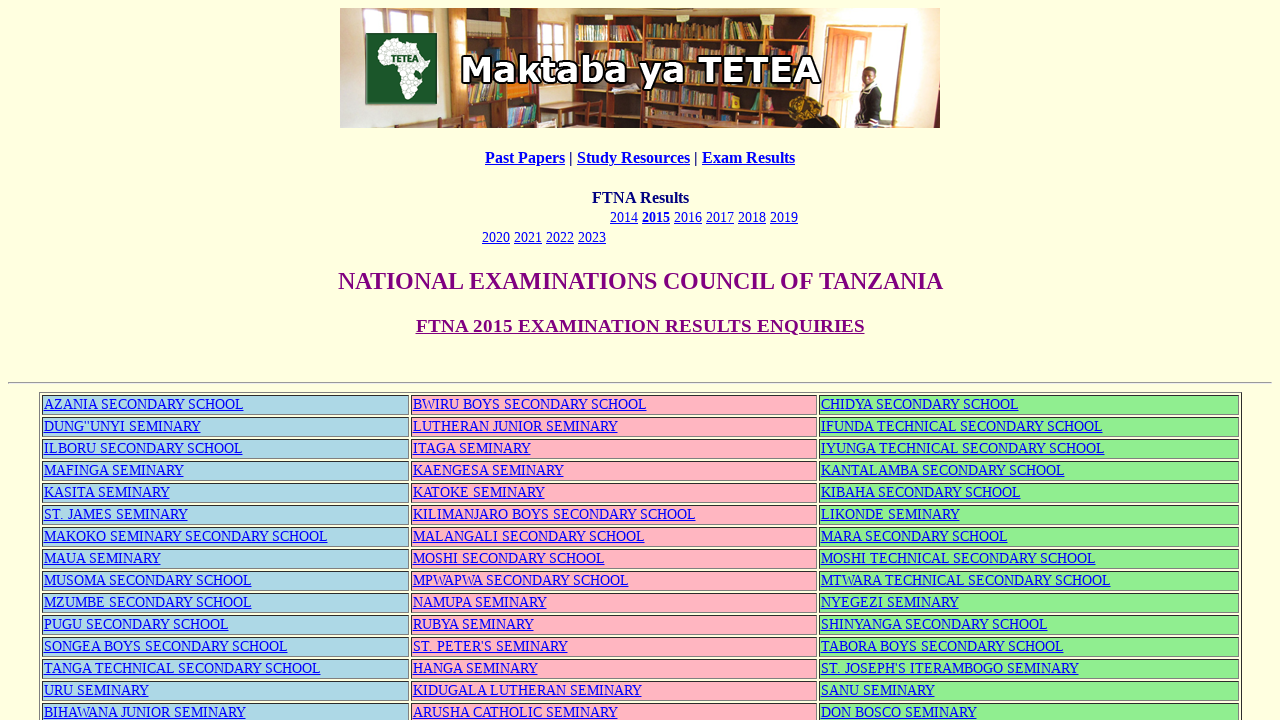

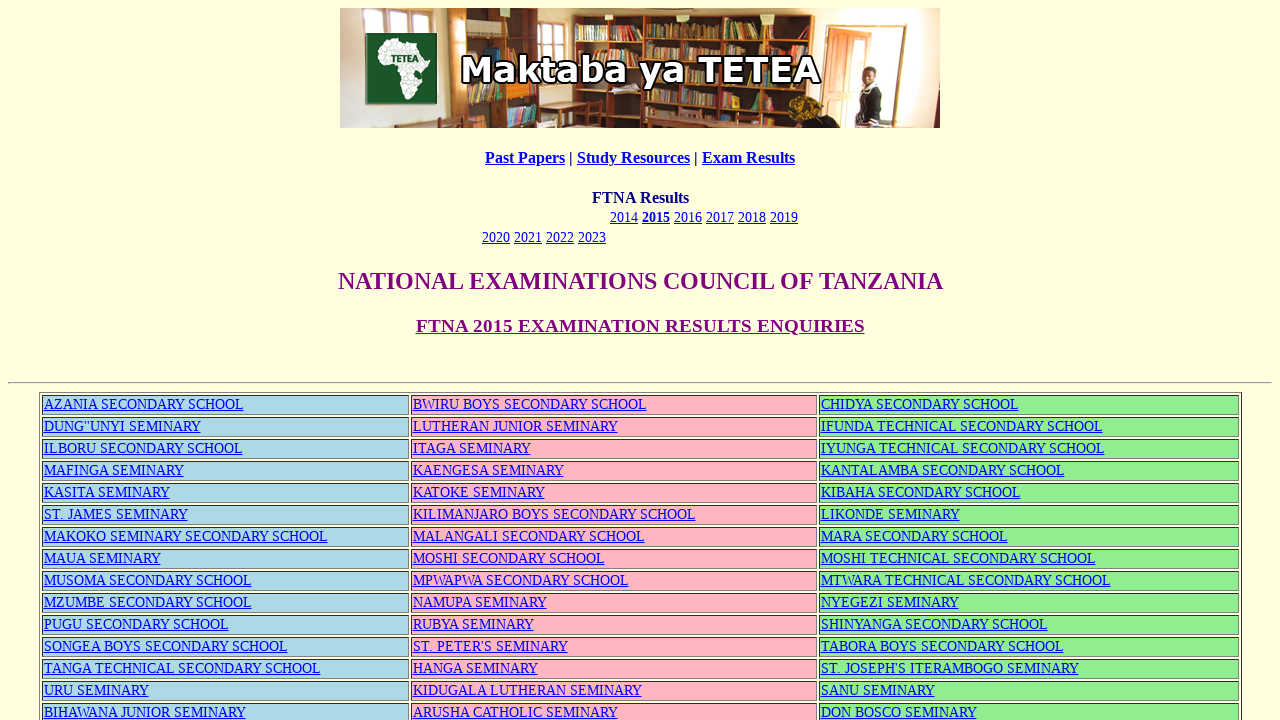